Tests property detail view by clicking on the first row in the data table and verifying that either a side panel or modal with property details appears.

Starting URL: https://gma3561.github.io/The-realty_hasia/

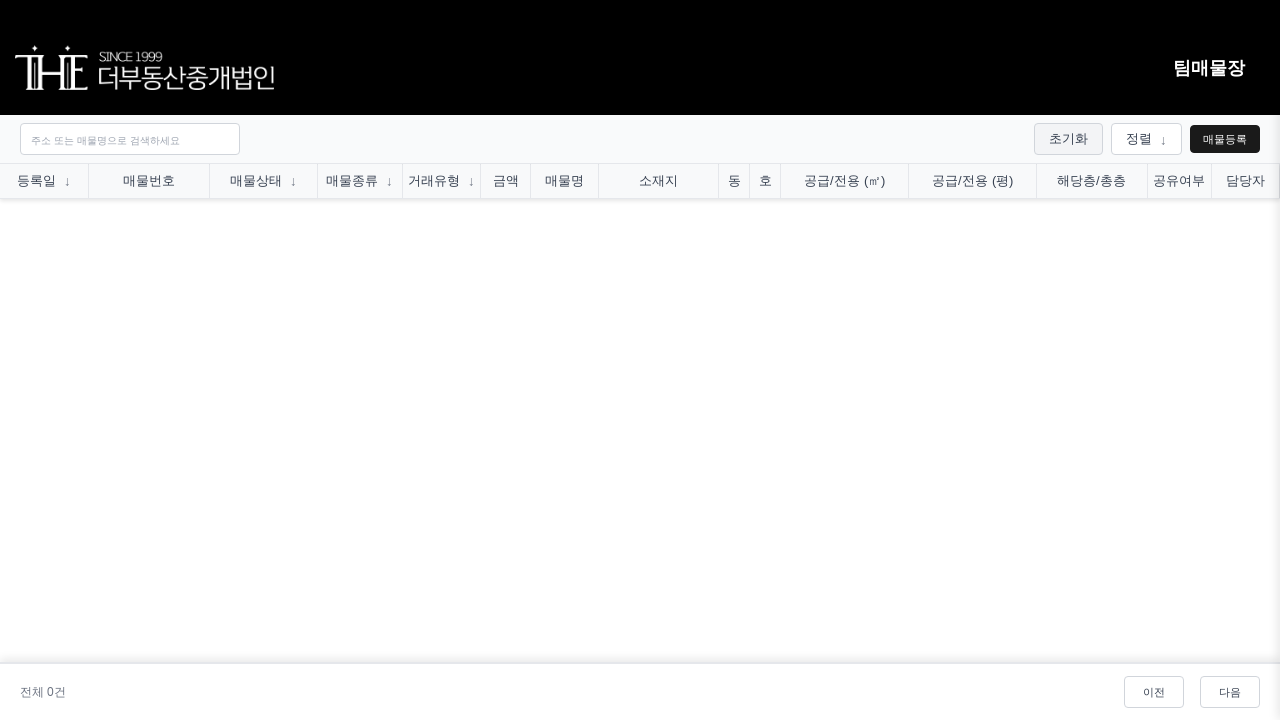

Waited for page to reach networkidle state
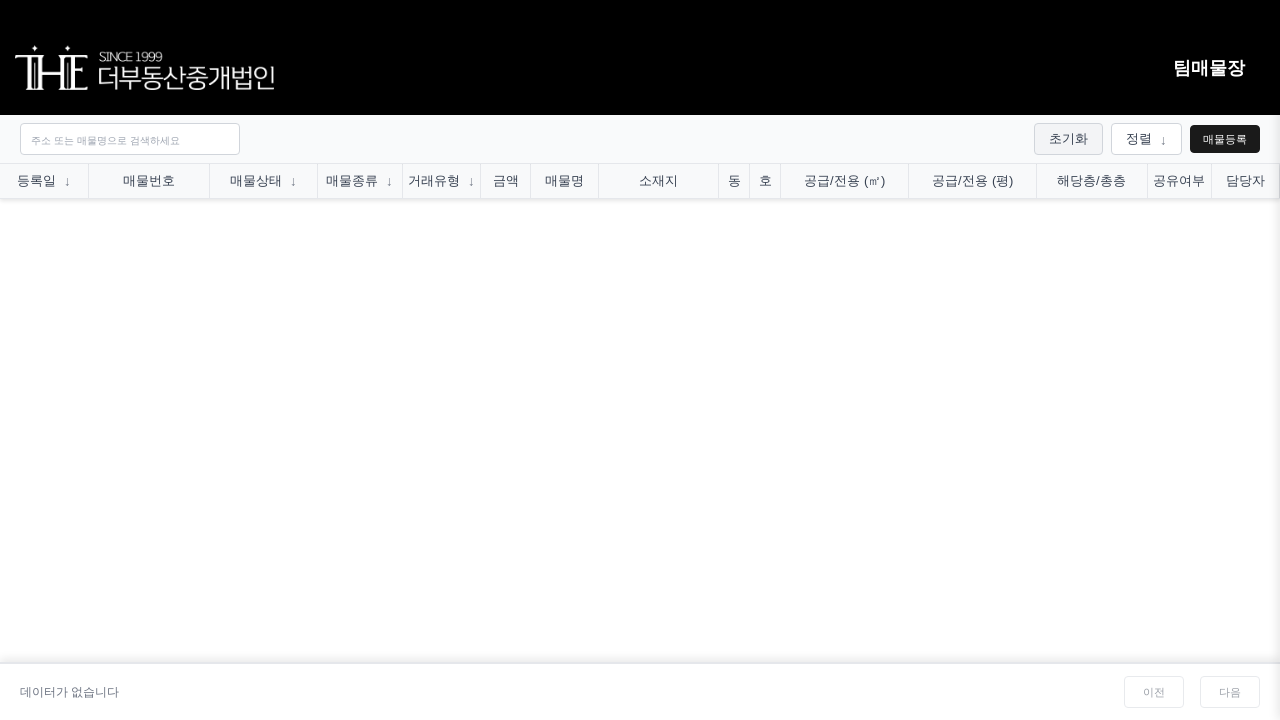

Waited 3 seconds for page to fully load
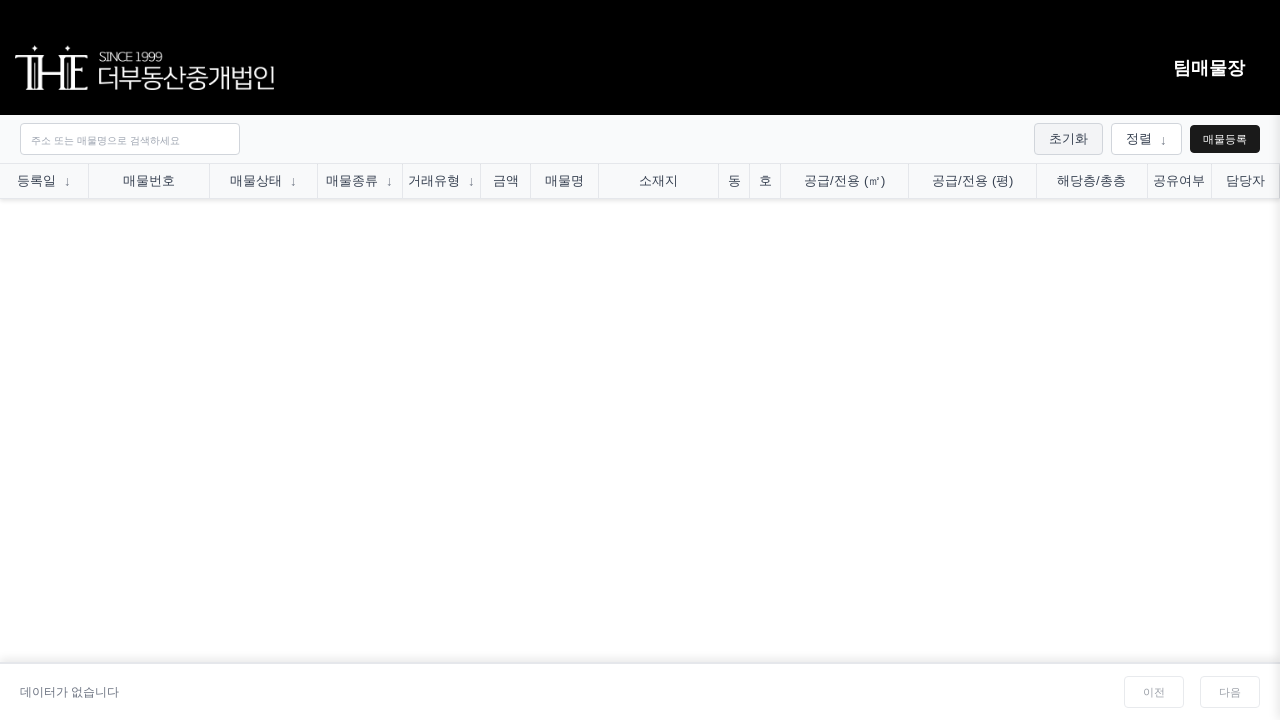

Located the first property row in the data table
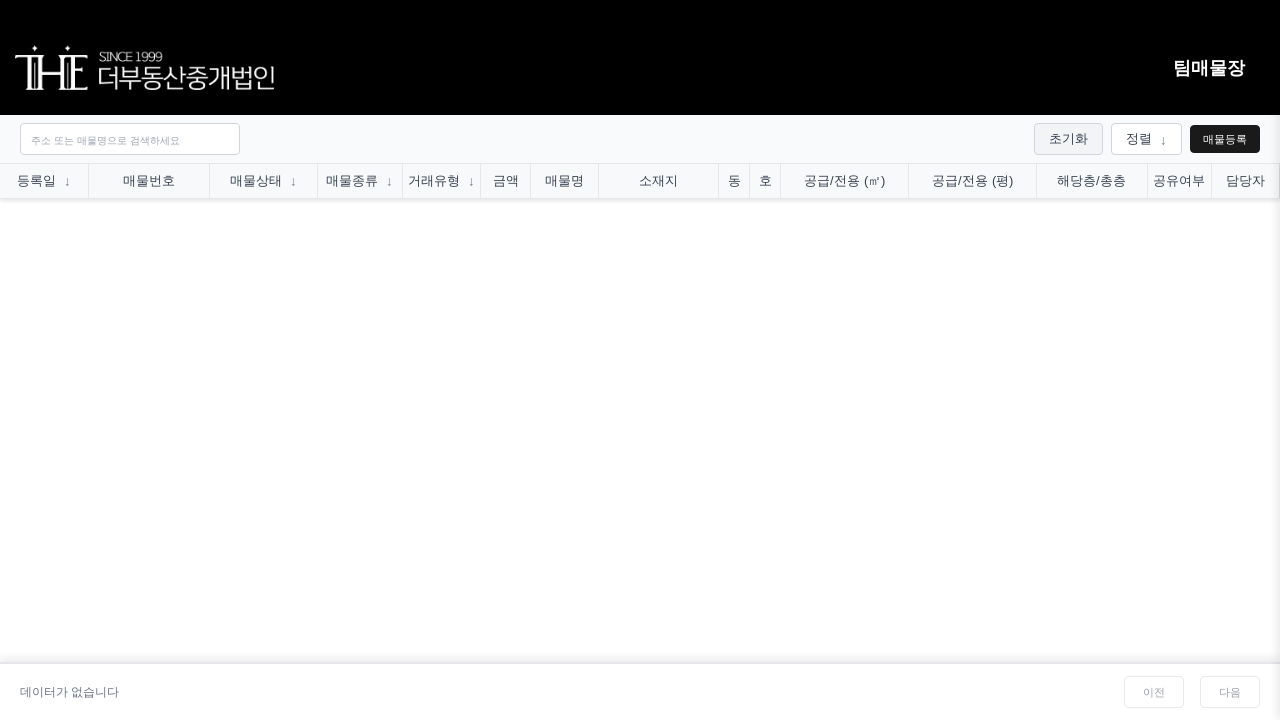

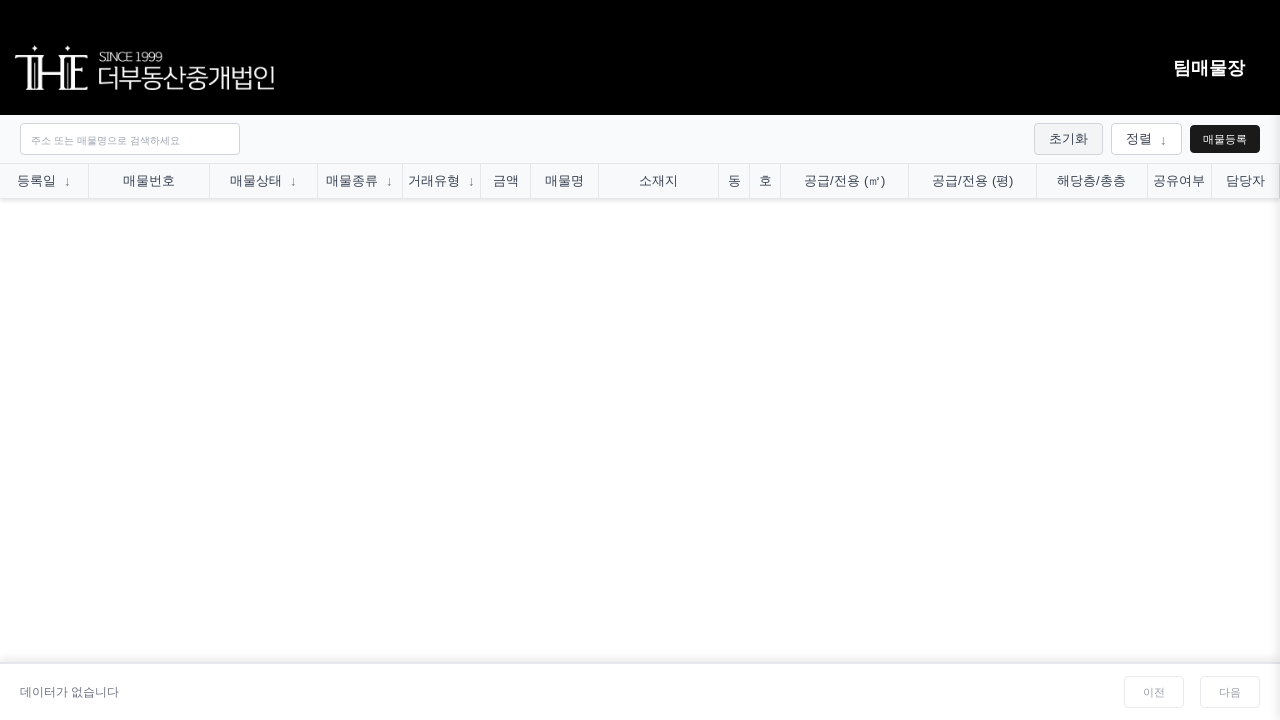